Tests checkbox functionality by finding all checkboxes with name "sports" in a specific block and clicking each one to toggle their selected state

Starting URL: http://www.tizag.com/htmlT/htmlcheckboxes.php

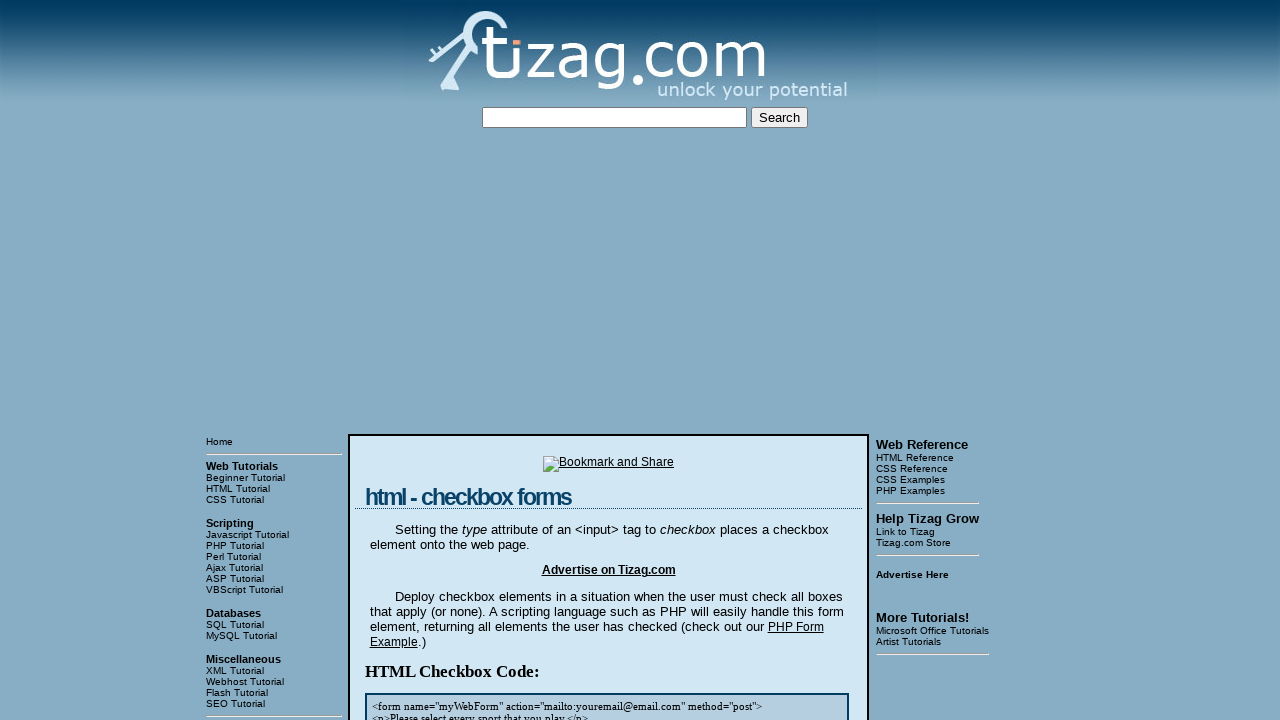

Located the checkbox container block using XPath
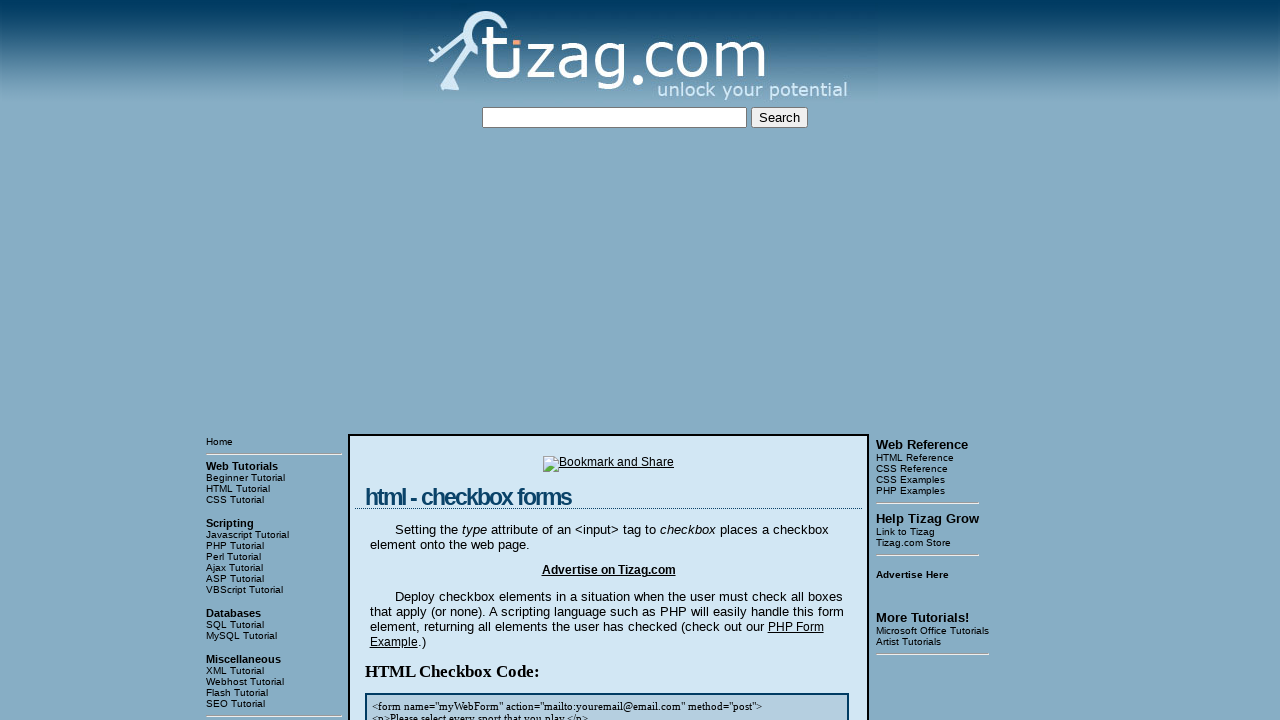

Waited for the checkbox container block to be visible
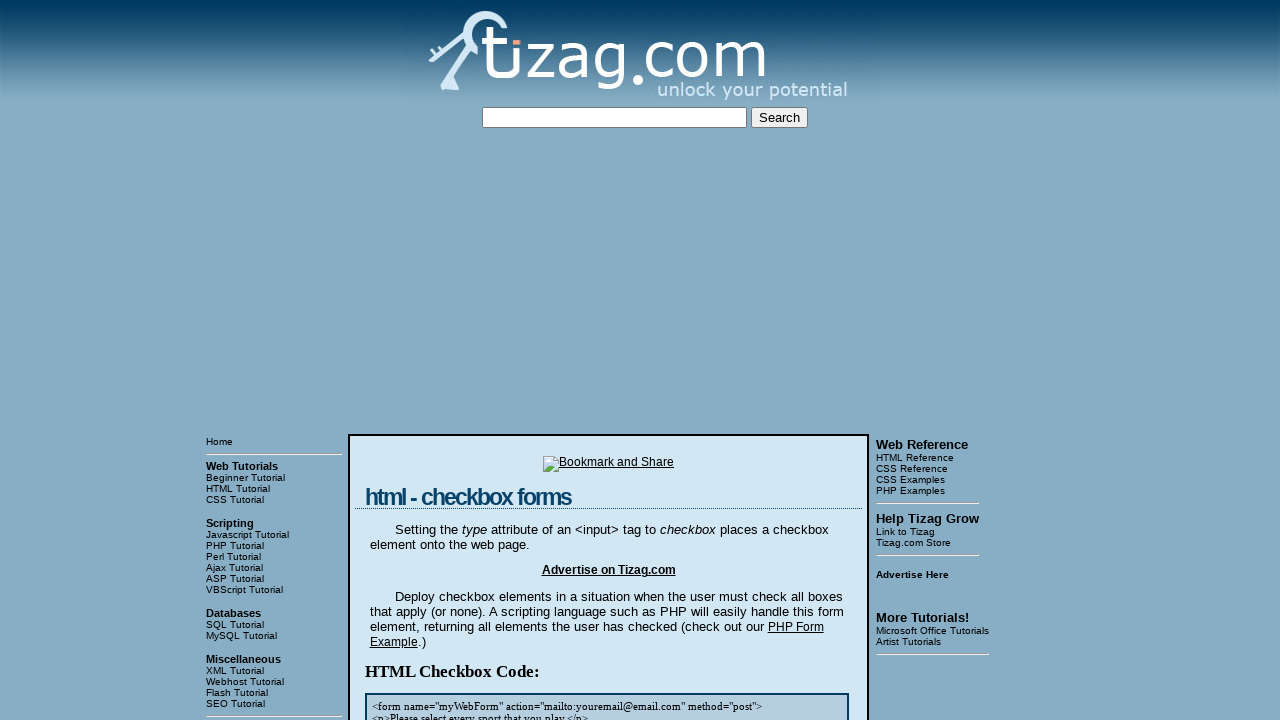

Located all checkboxes with name 'sports' within the block
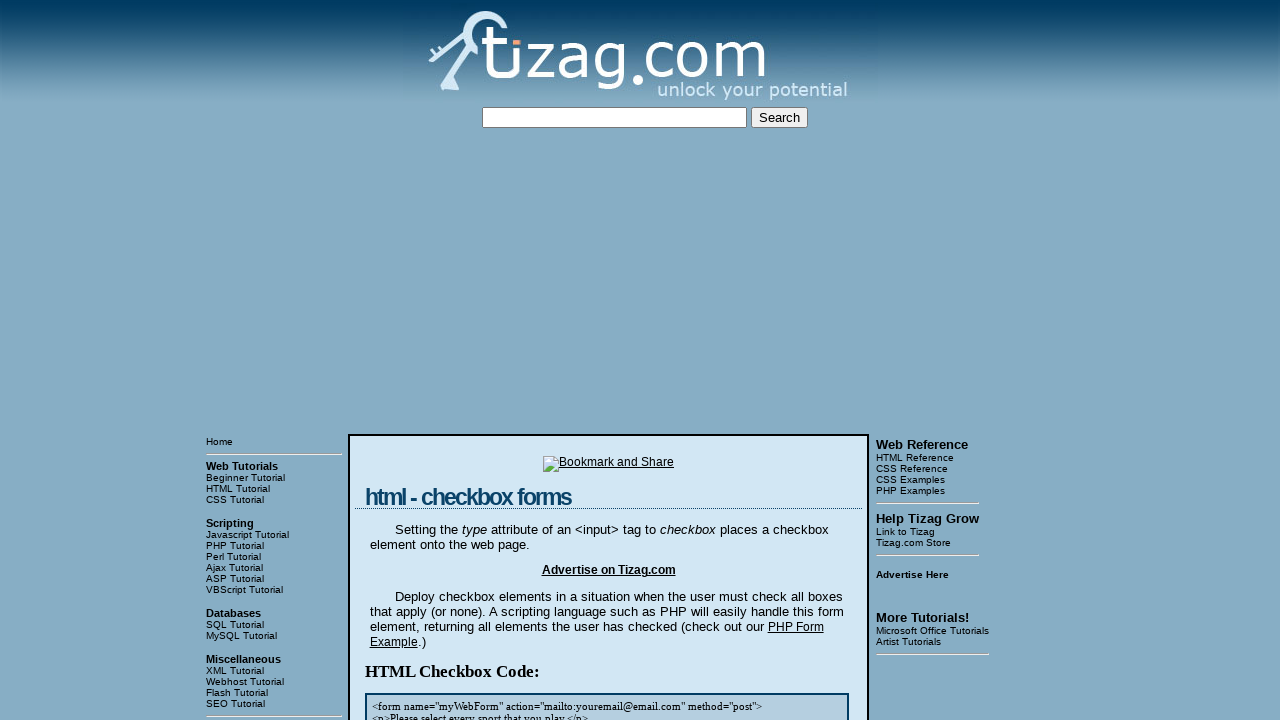

Found 4 checkboxes with name 'sports'
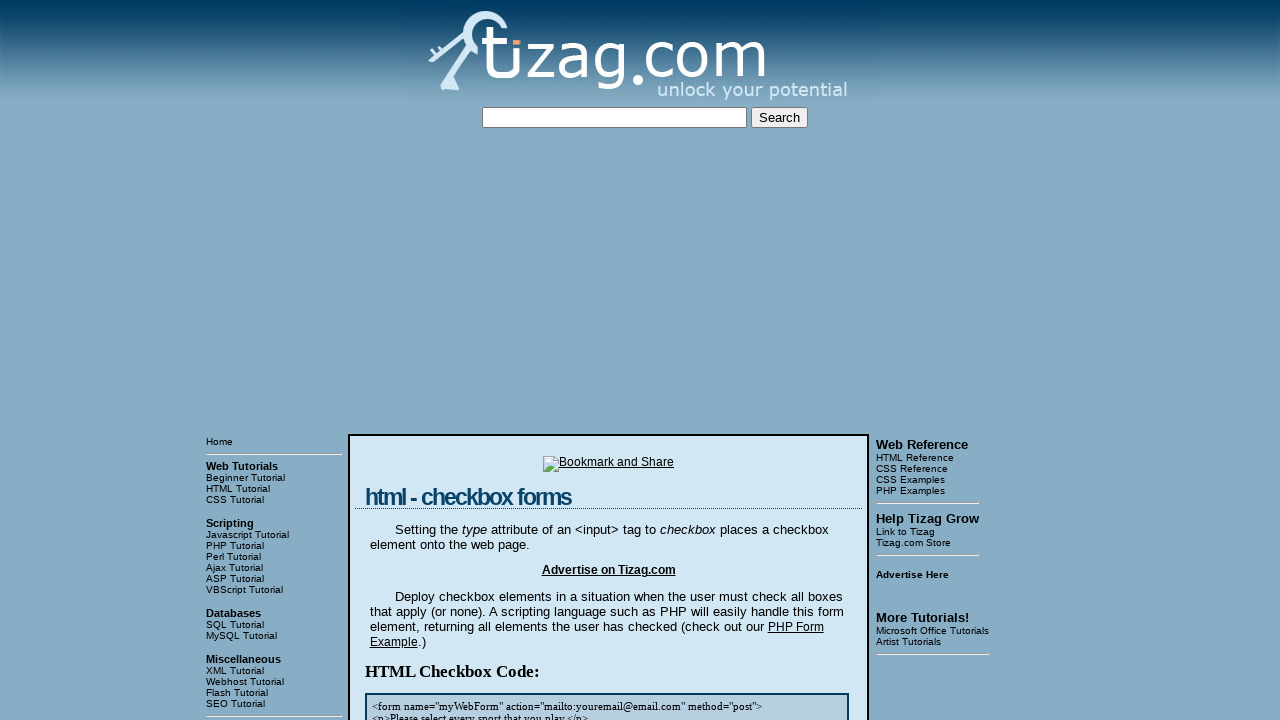

Clicked checkbox 1 of 4 to toggle its state at (422, 360) on xpath=/html/body/table[3]/tbody/tr[1]/td[2]/table/tbody/tr/td/div[4] >> input[na
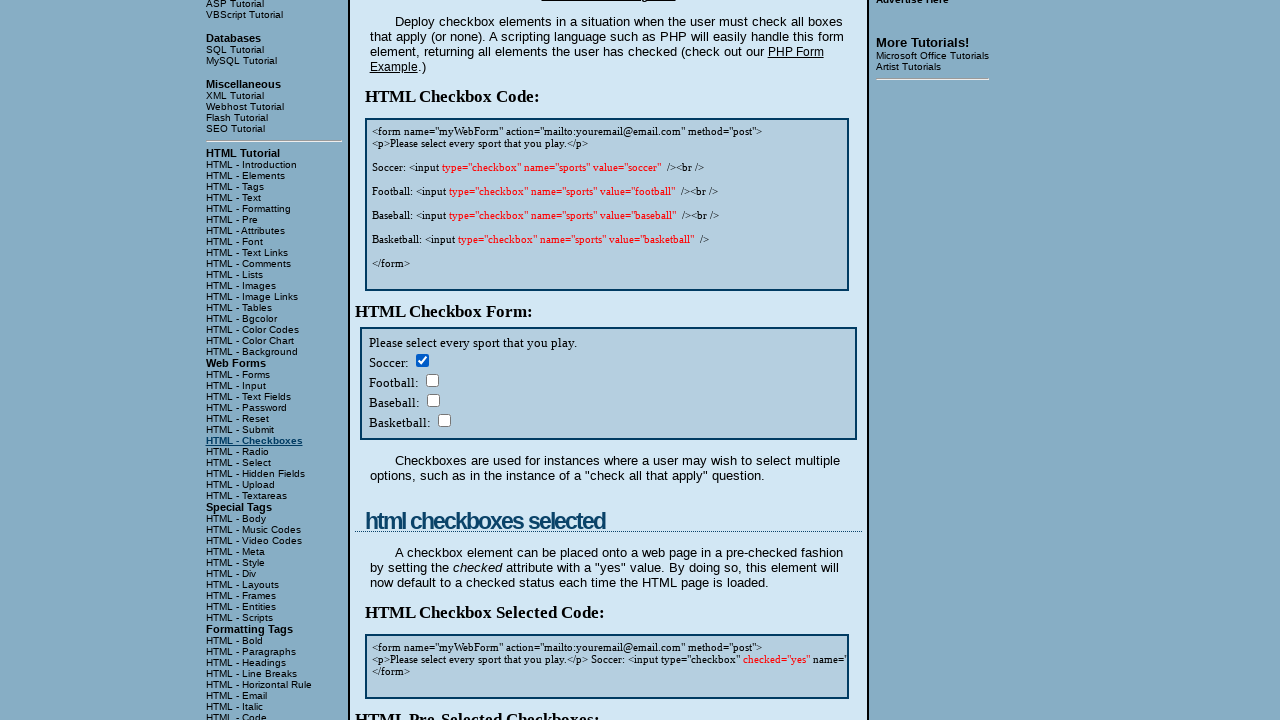

Clicked checkbox 2 of 4 to toggle its state at (432, 380) on xpath=/html/body/table[3]/tbody/tr[1]/td[2]/table/tbody/tr/td/div[4] >> input[na
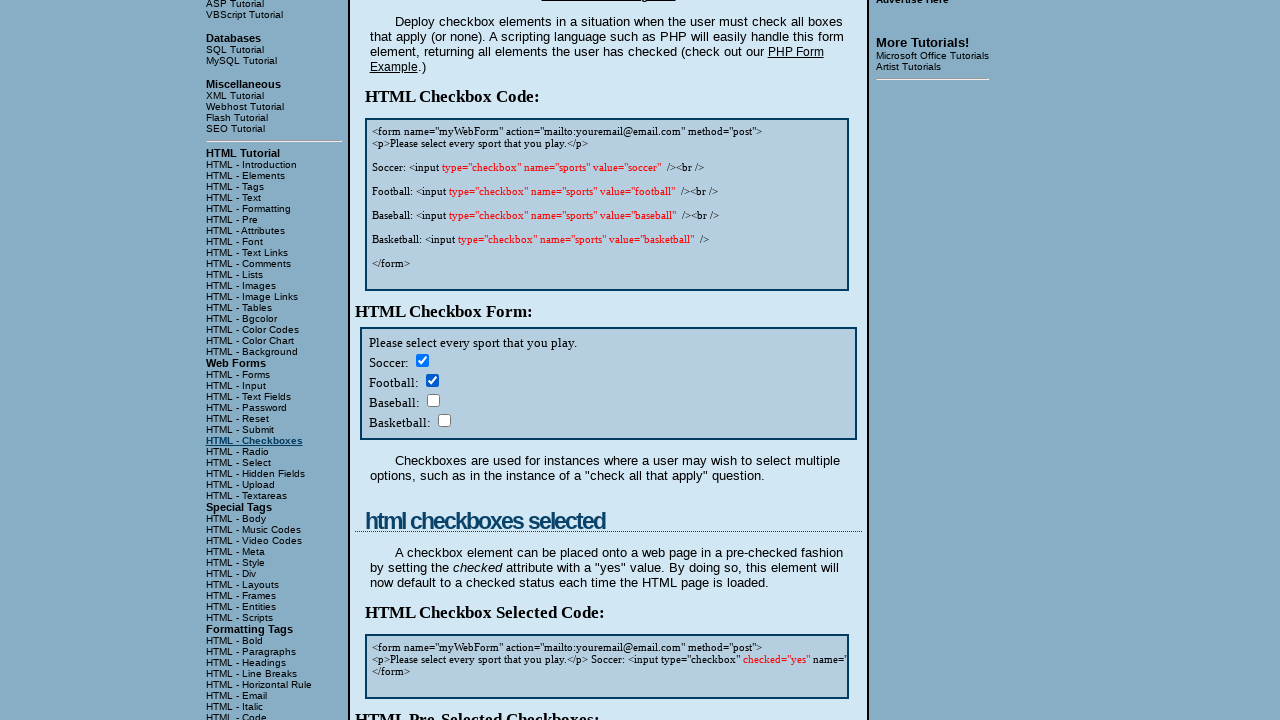

Clicked checkbox 3 of 4 to toggle its state at (433, 400) on xpath=/html/body/table[3]/tbody/tr[1]/td[2]/table/tbody/tr/td/div[4] >> input[na
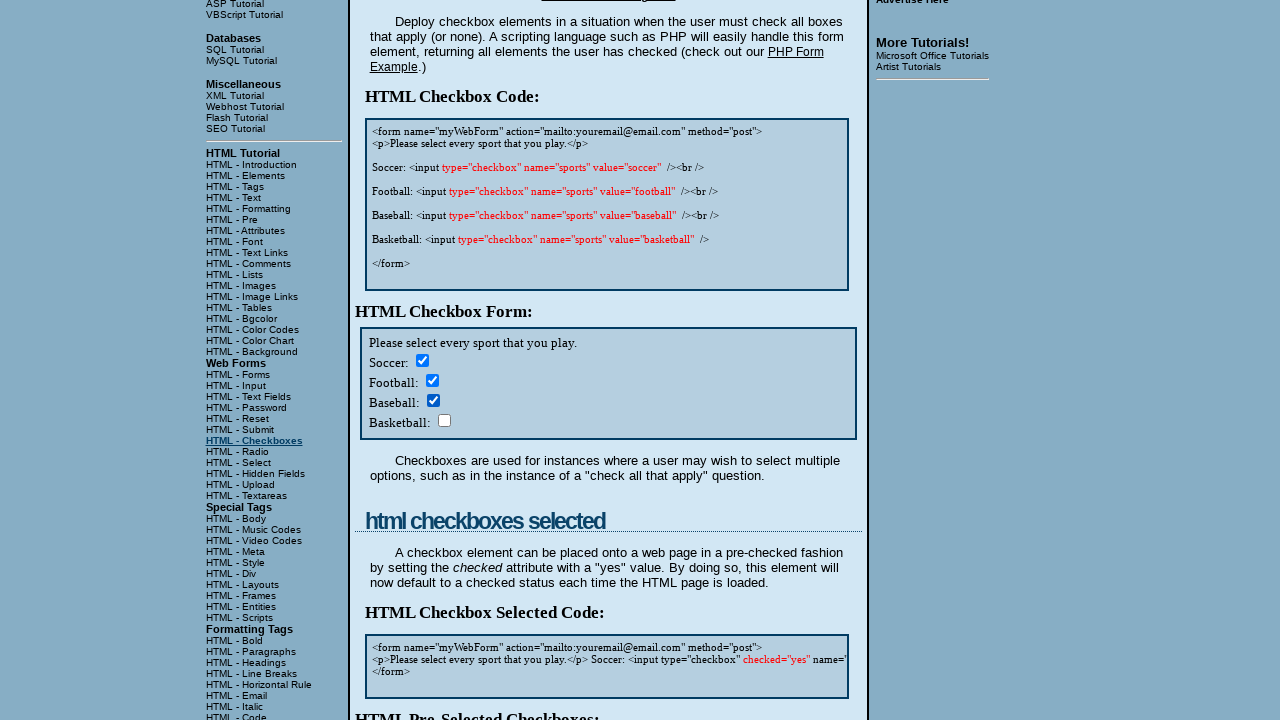

Clicked checkbox 4 of 4 to toggle its state at (444, 420) on xpath=/html/body/table[3]/tbody/tr[1]/td[2]/table/tbody/tr/td/div[4] >> input[na
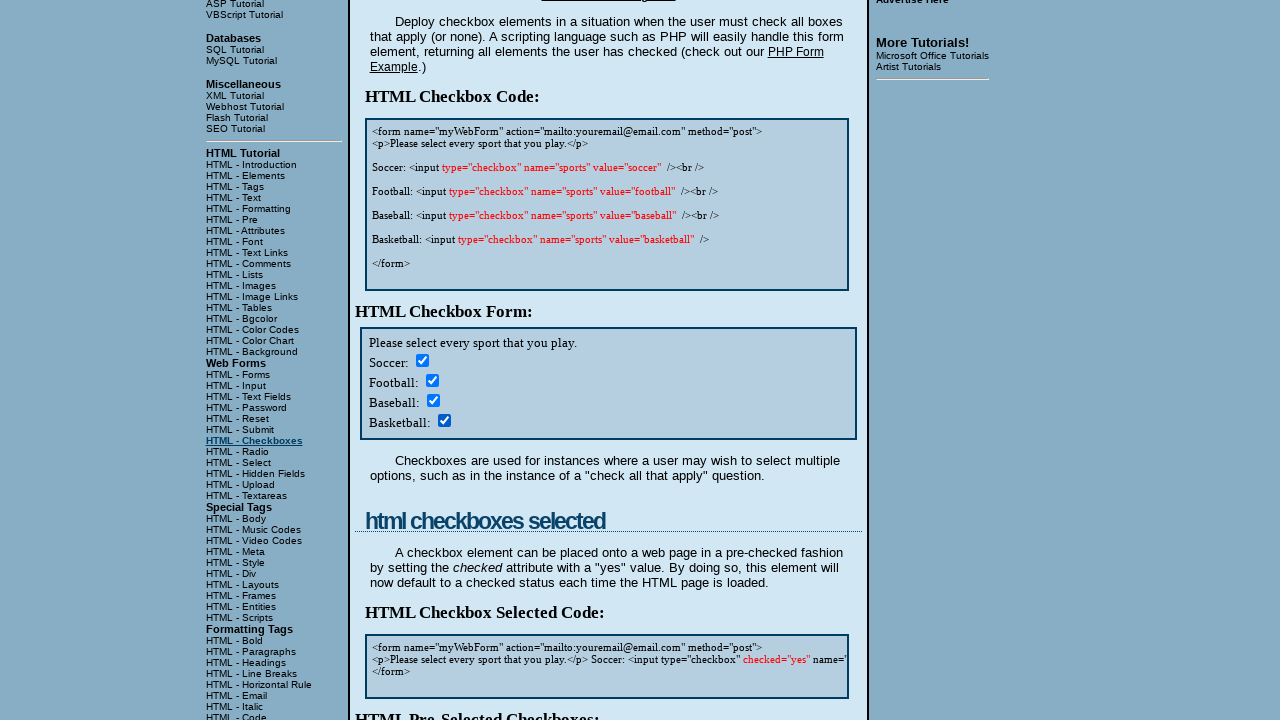

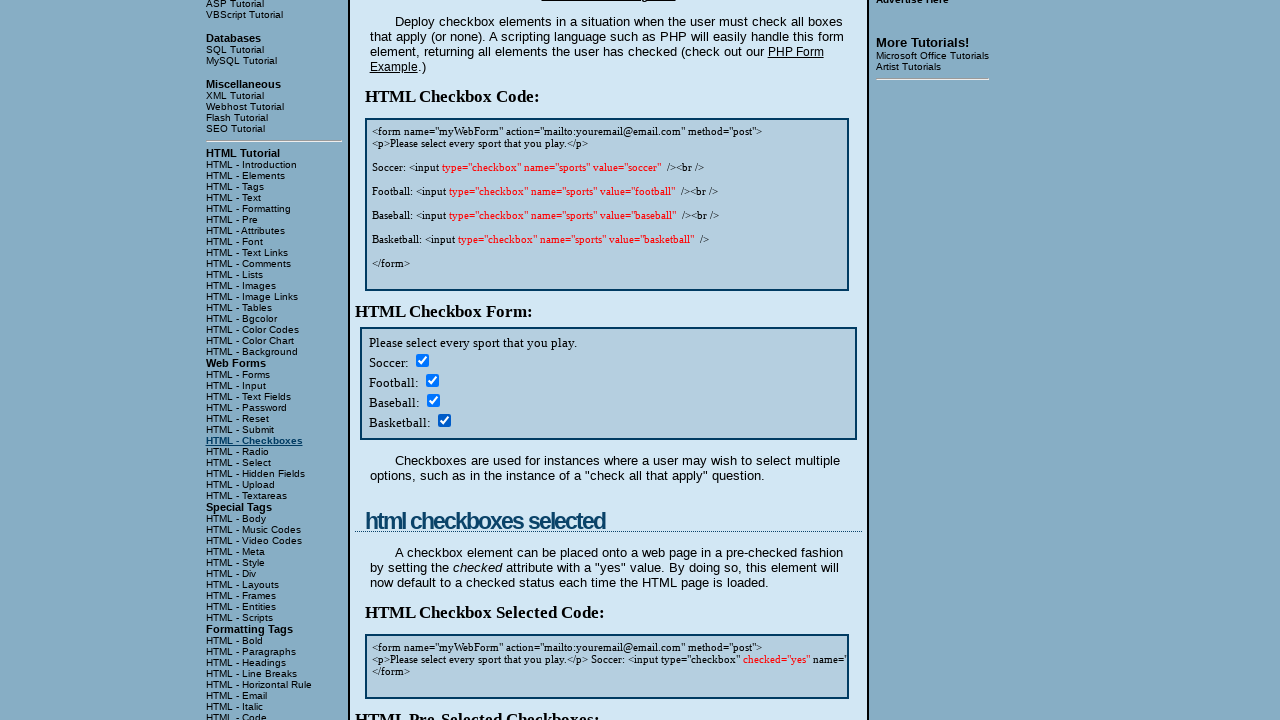